Tests dropdown menu functionality by selecting options using different methods (by index, by value, by visible text) and verifies the dropdown has the expected number of options.

Starting URL: https://the-internet.herokuapp.com/dropdown

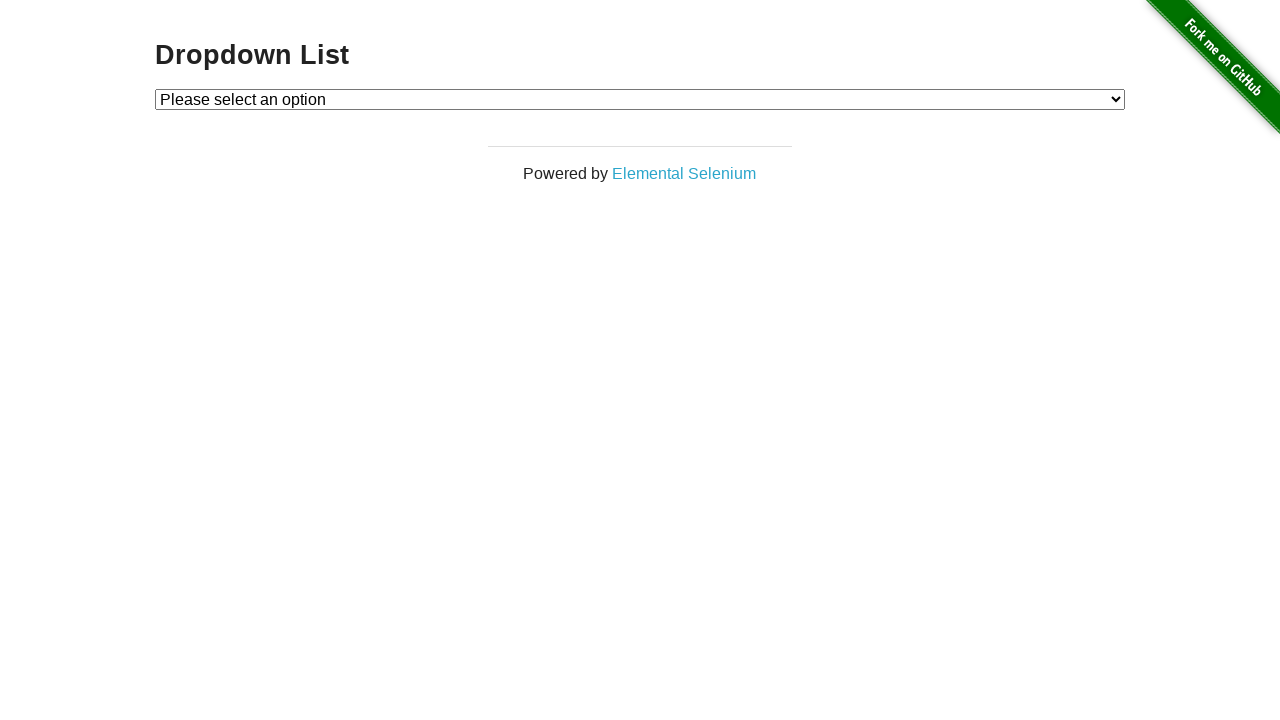

Selected Option 1 from dropdown using index 1 on #dropdown
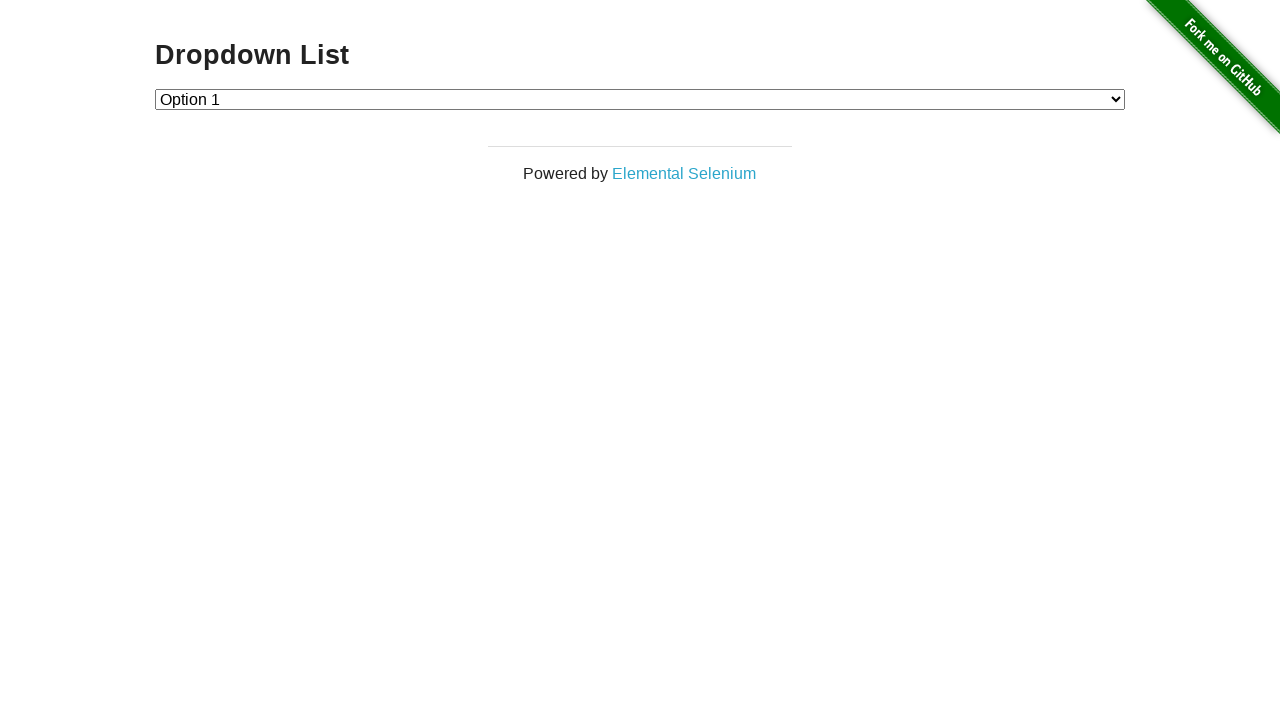

Verified selection by index: Option 1
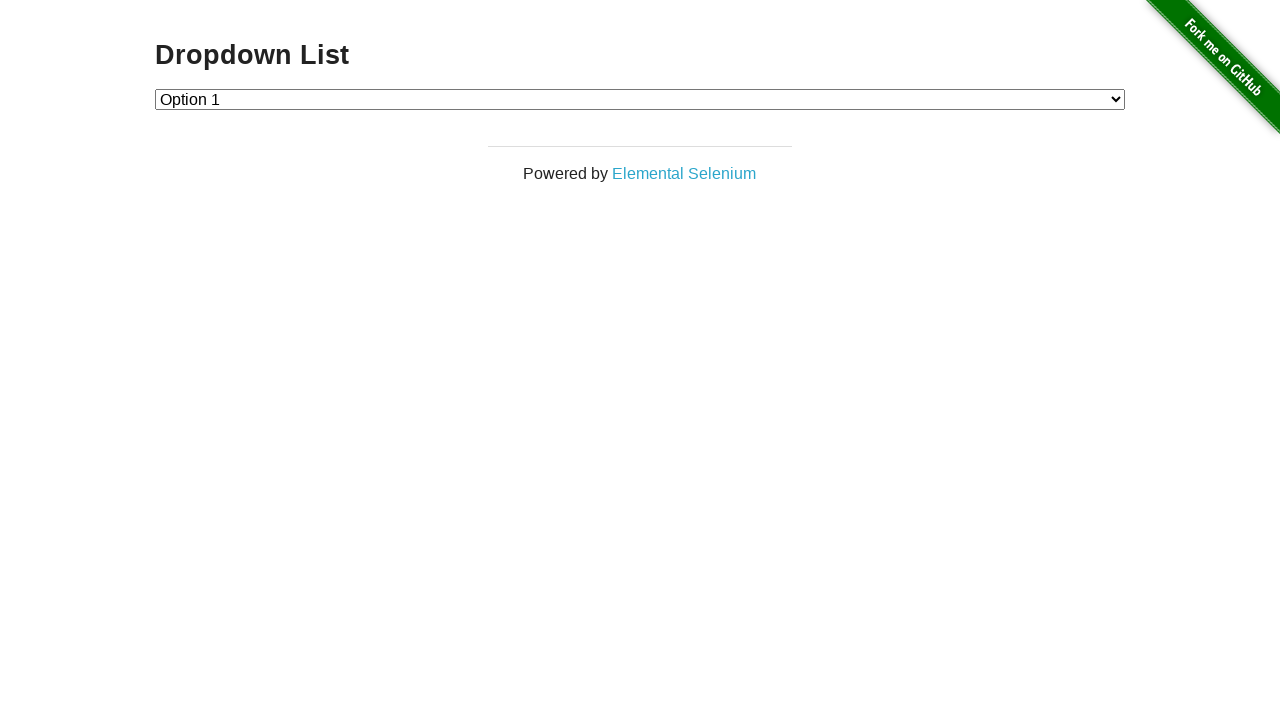

Selected Option 2 from dropdown using value '2' on #dropdown
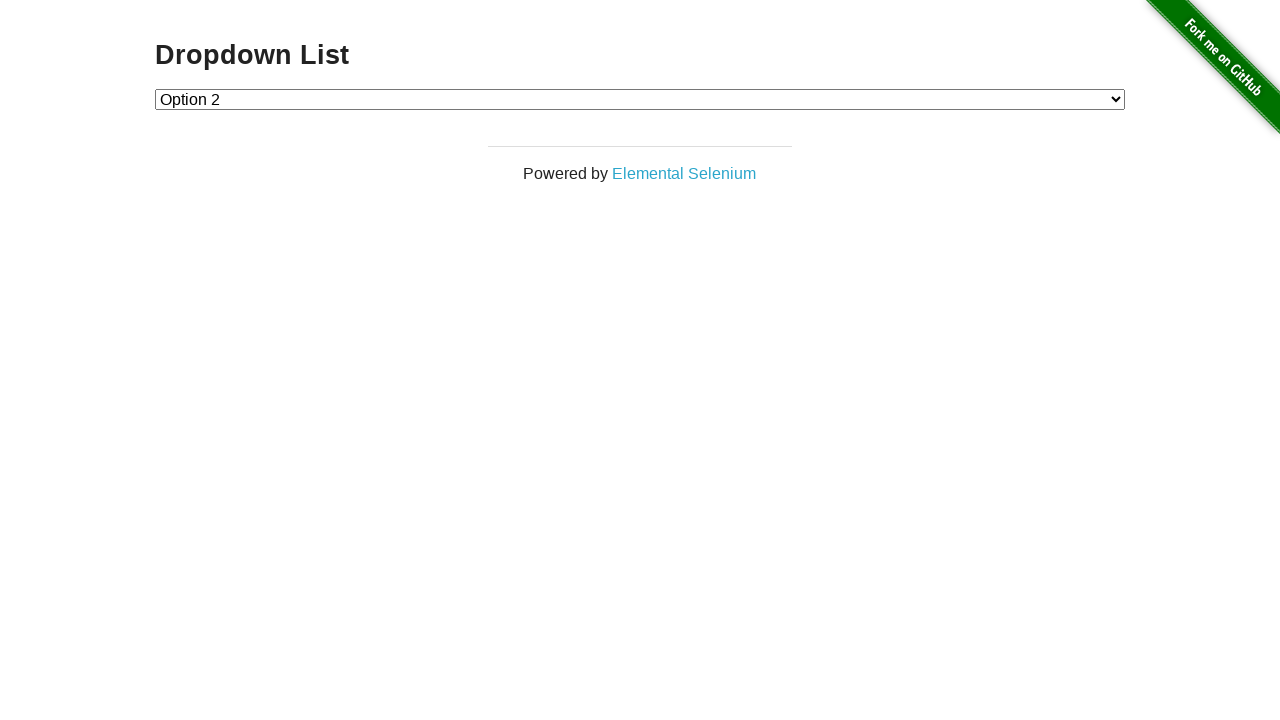

Verified selection by value: Option 2
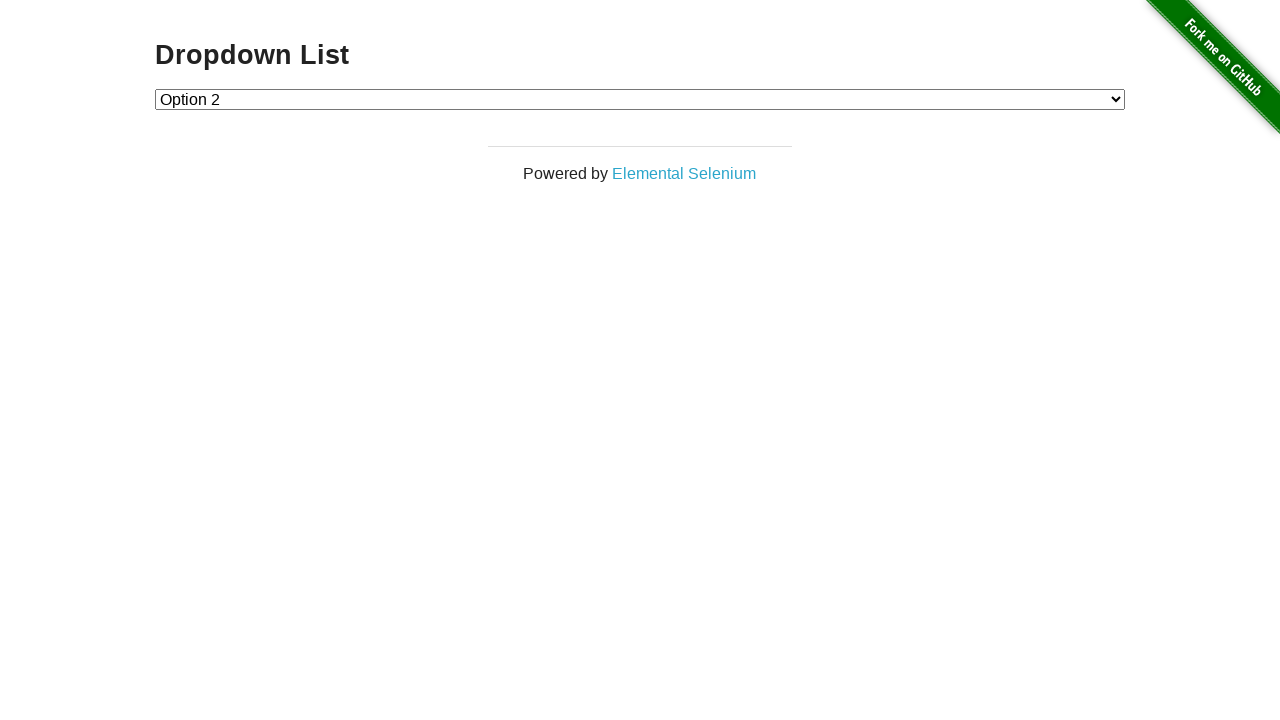

Selected Option 1 from dropdown using visible text 'Option 1' on #dropdown
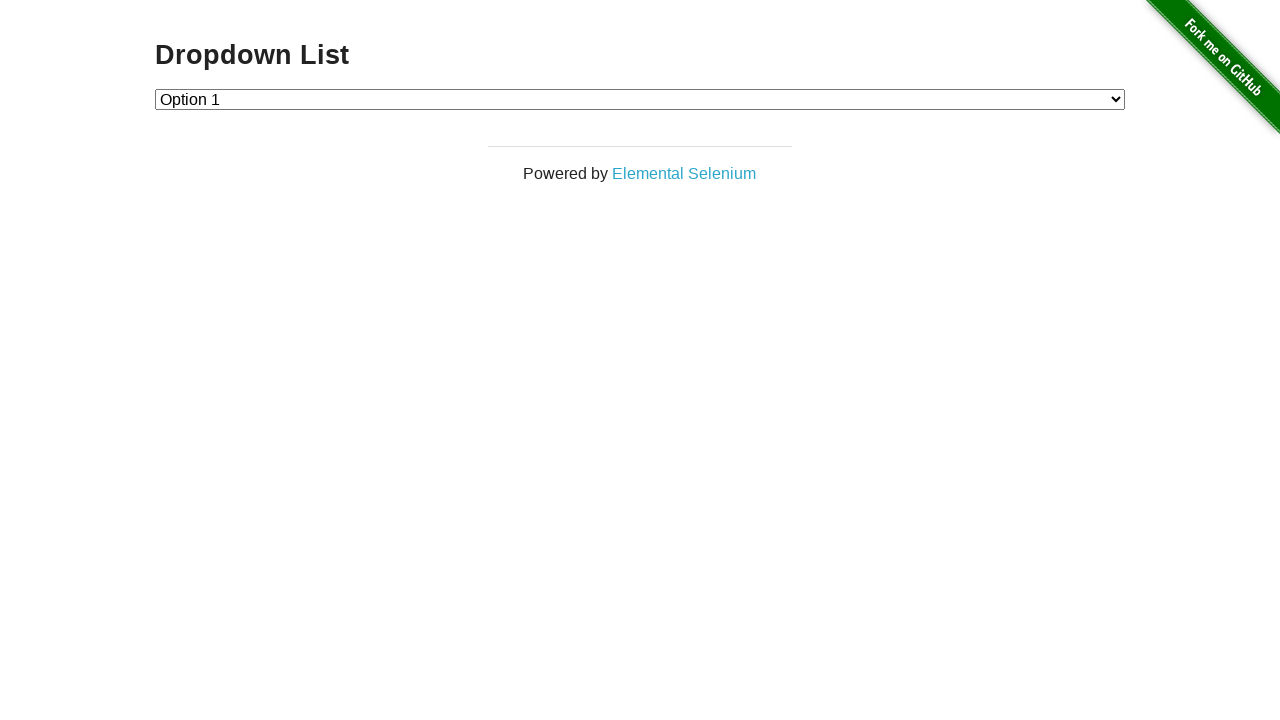

Verified selection by visible text: Option 1
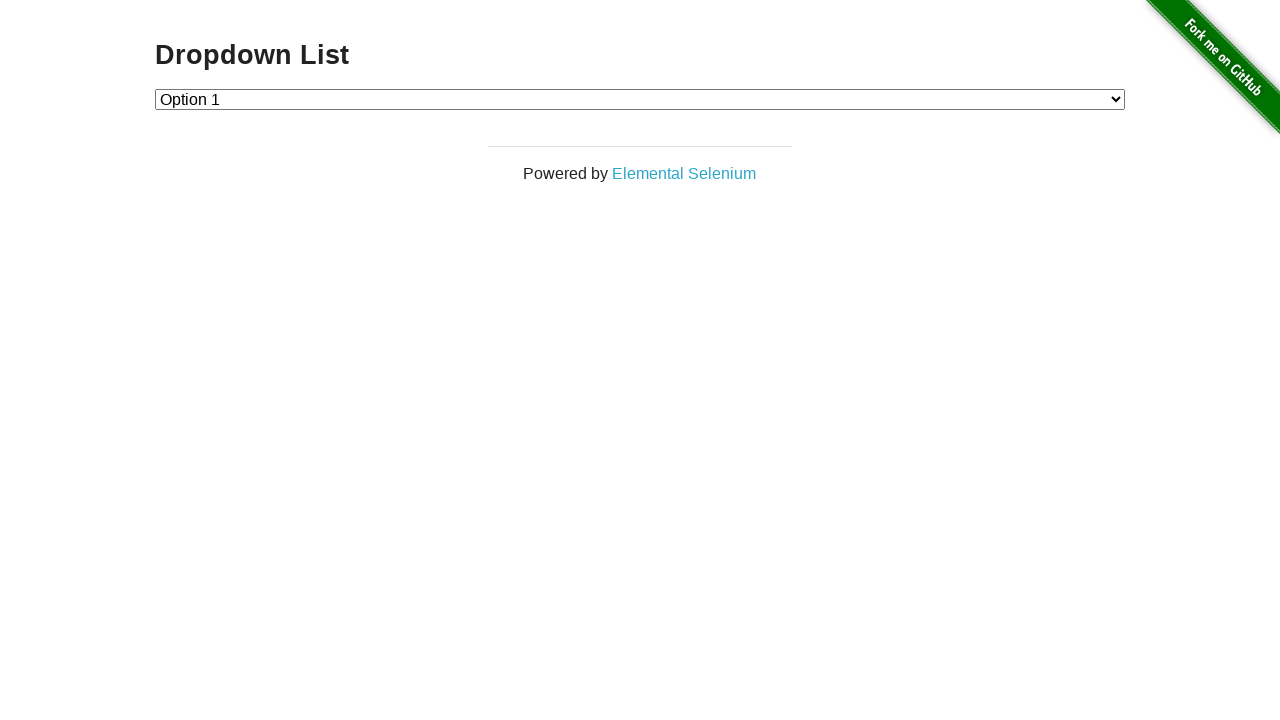

Retrieved all dropdown options (count: 3)
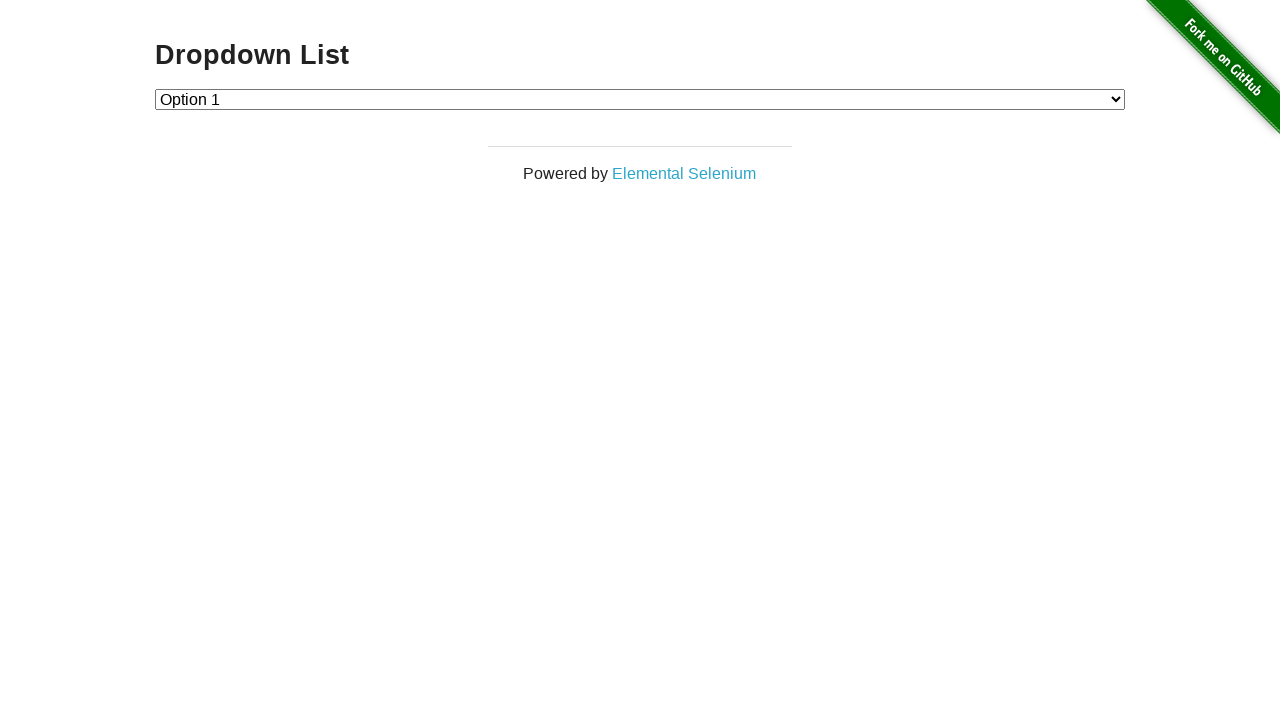

Verified dropdown has exactly 3 options as expected
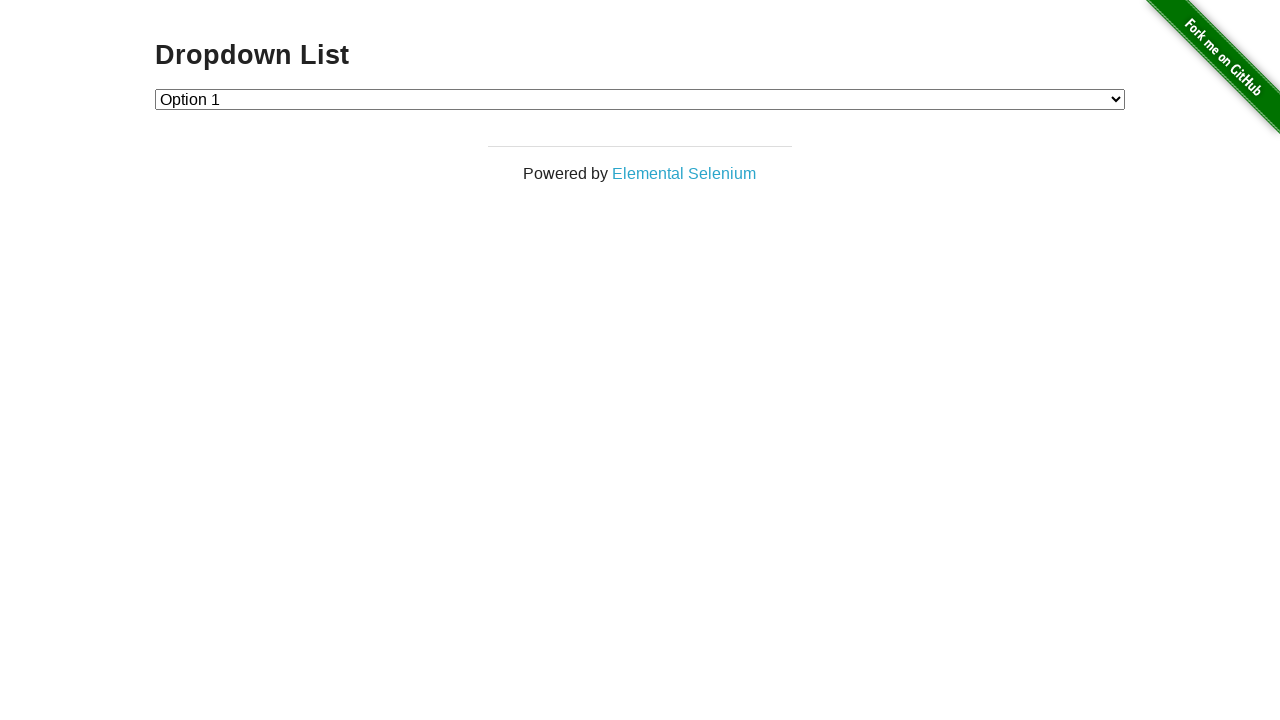

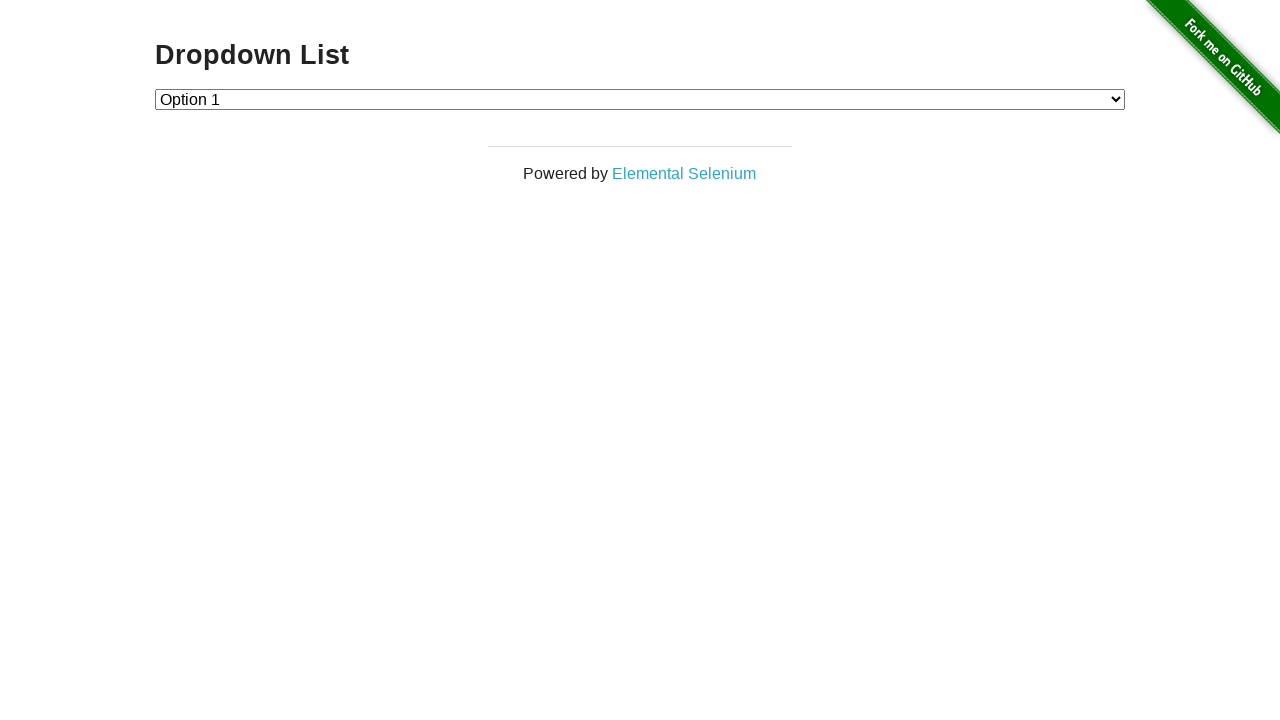